Tests registration with mismatched passwords to verify password confirmation validation

Starting URL: https://www.sharelane.com/cgi-bin/register.py?page=1&zip_code=11111

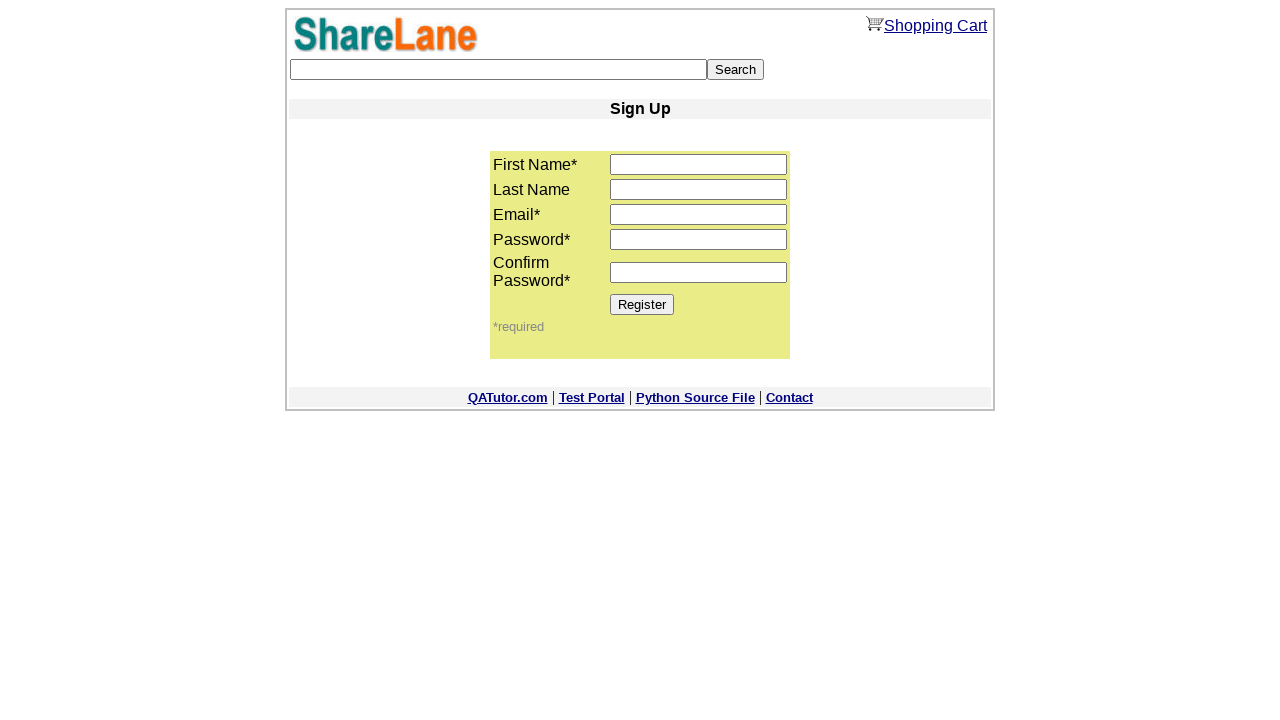

Filled first name field with 'Sarah' on input[name='first_name']
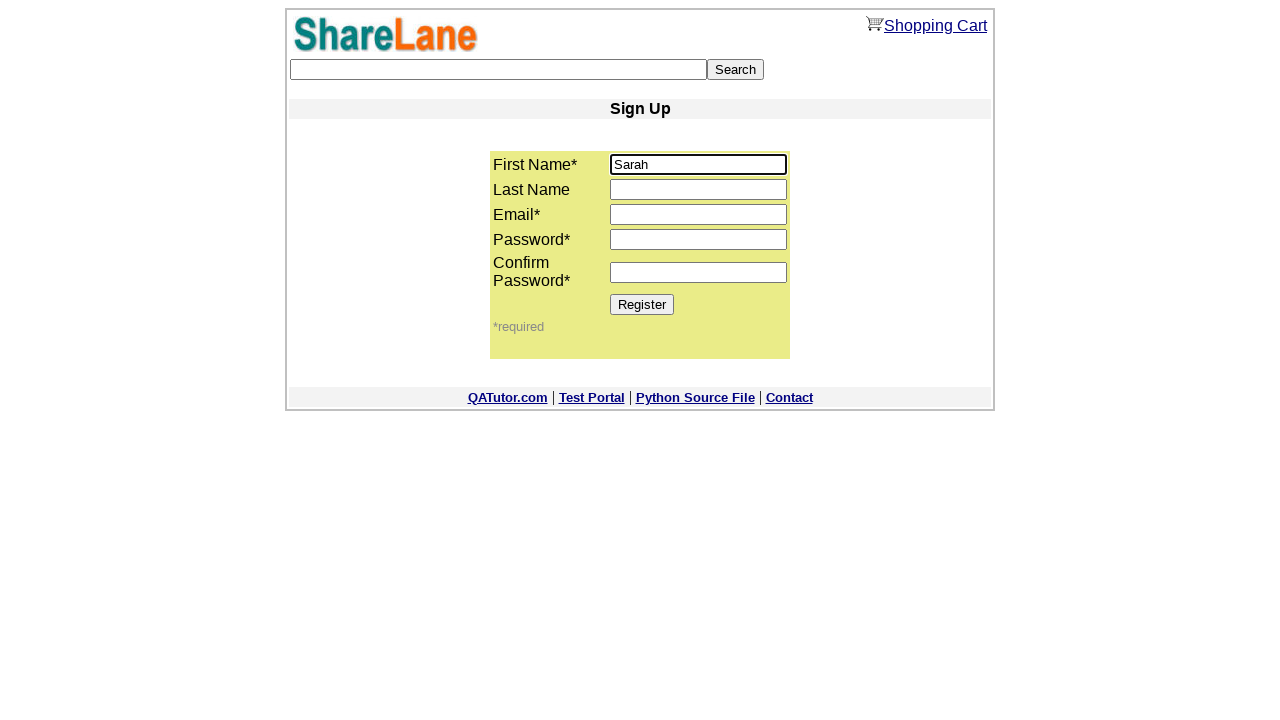

Filled last name field with 'Davis' on input[name='last_name']
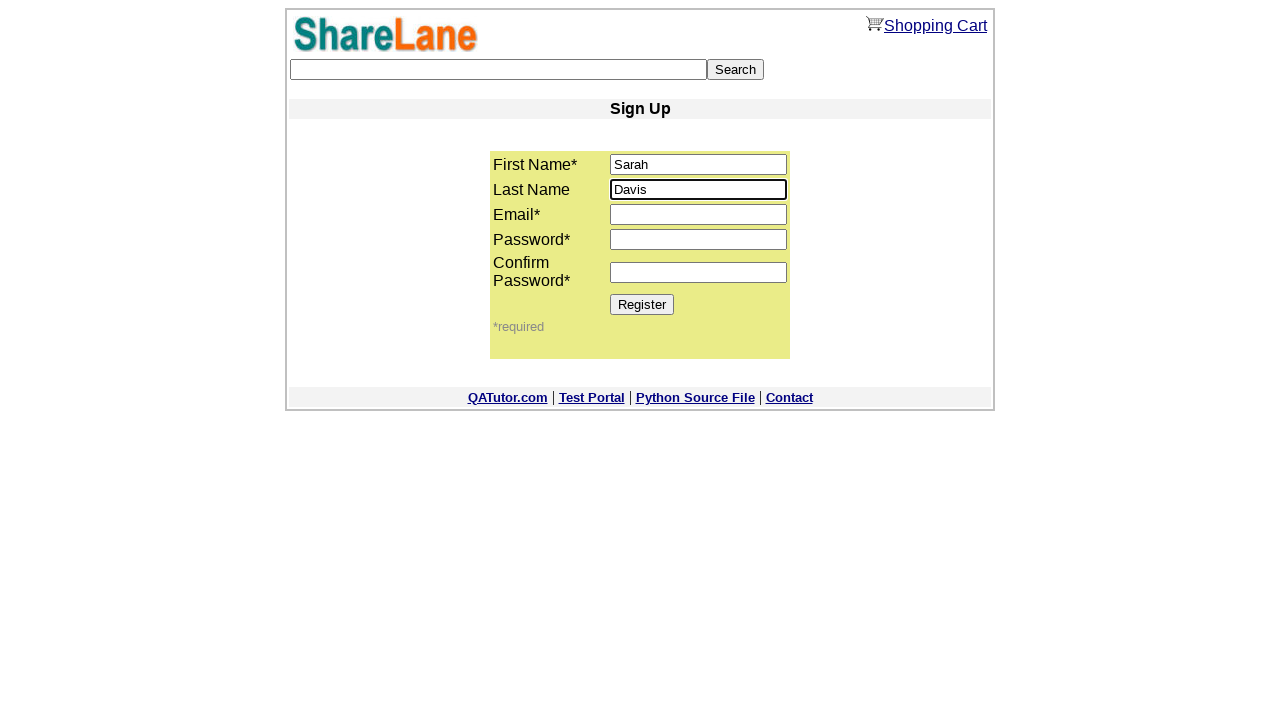

Filled email field with 'sdavis@example.com' on input[name='email']
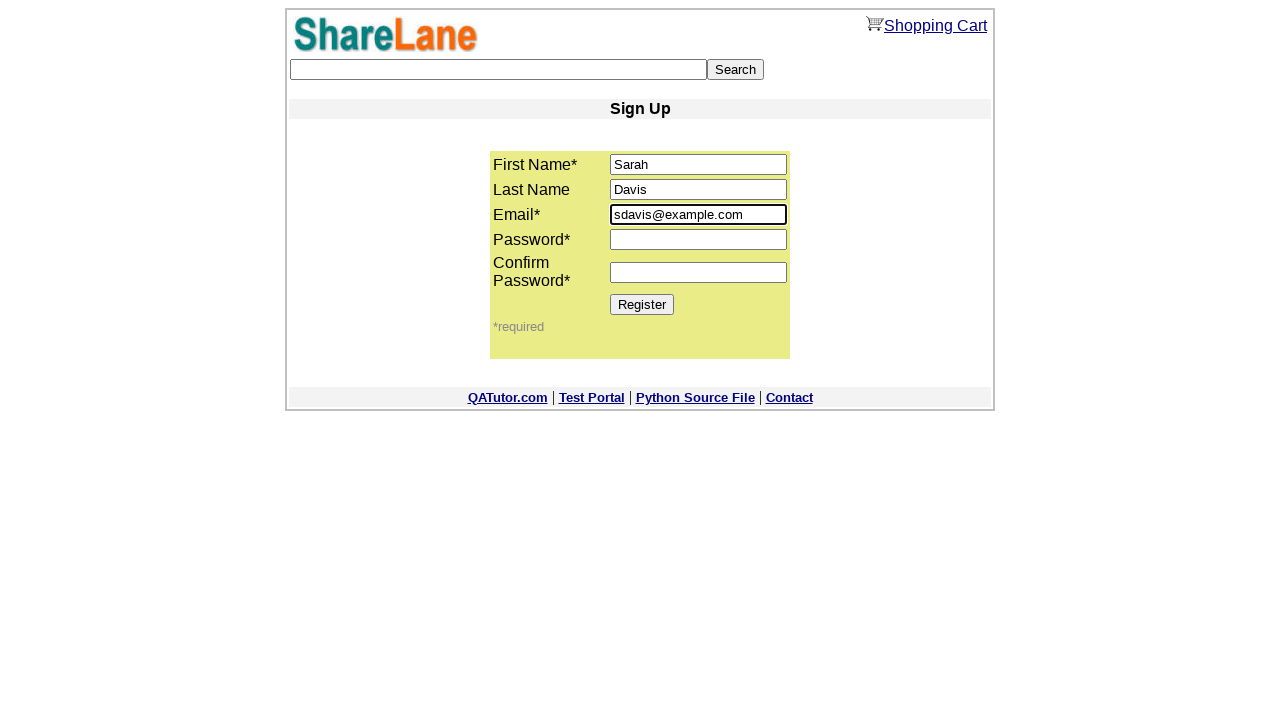

Filled password field with '12345' on input[name='password1']
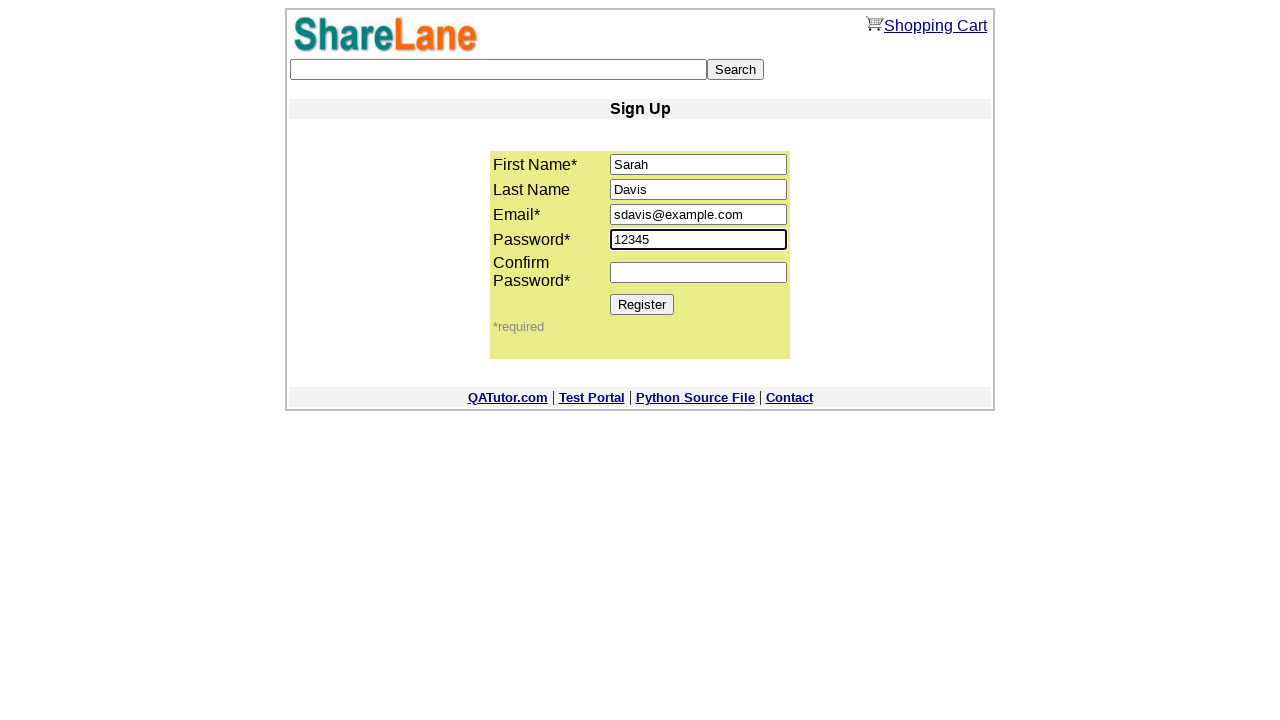

Filled password confirmation field with mismatched value '123456' on input[name='password2']
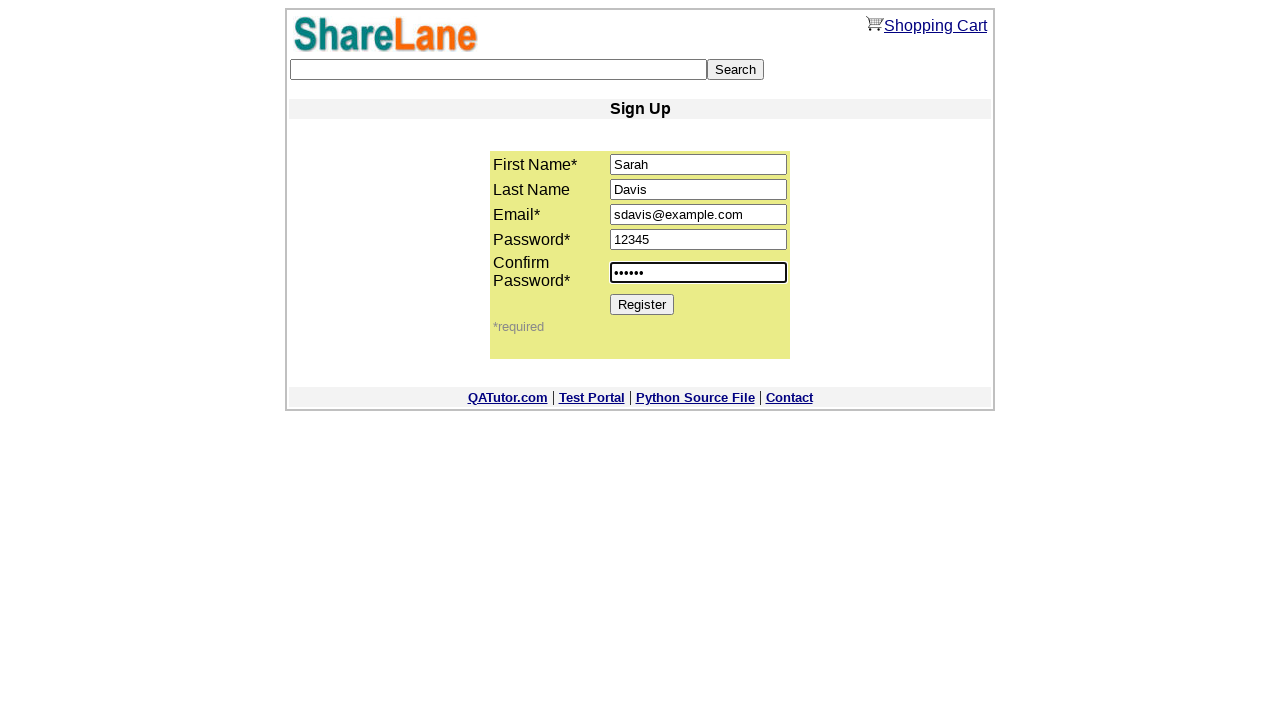

Clicked register button to submit form with mismatched passwords at (642, 304) on xpath=//table/tbody/tr/td/input[@type='submit']
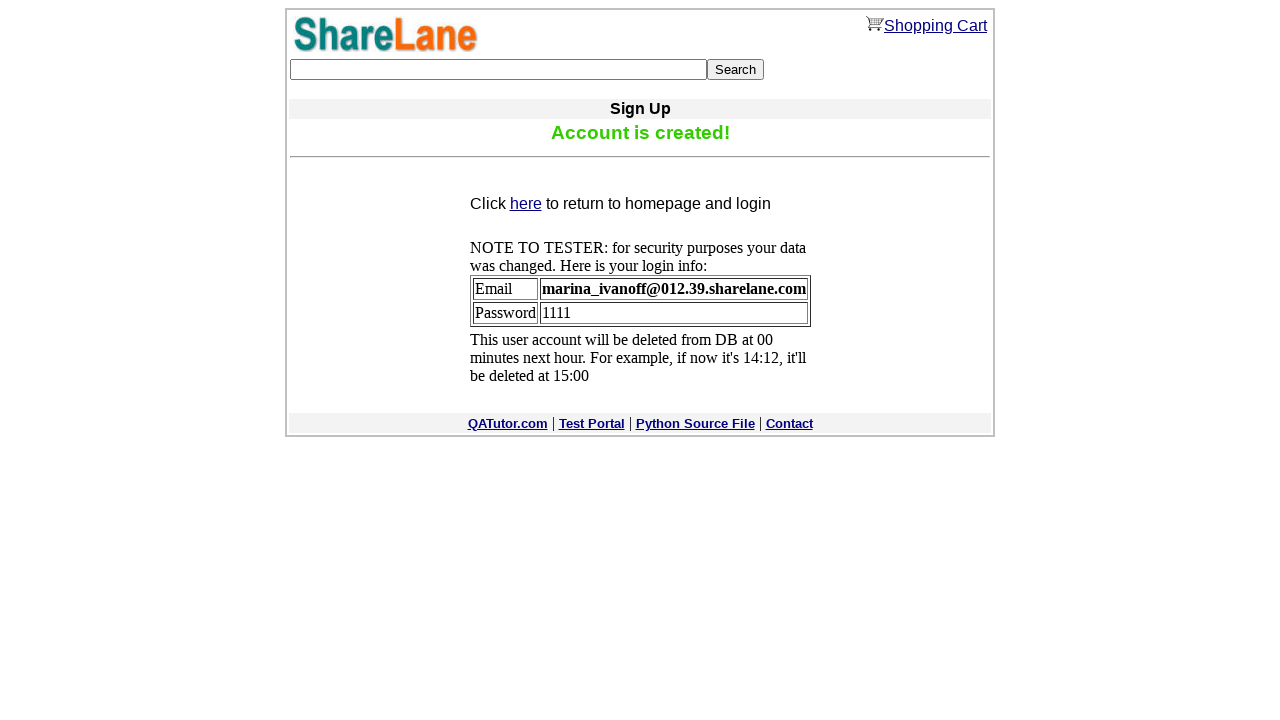

Waited for confirmation message to appear, validating password mismatch error handling
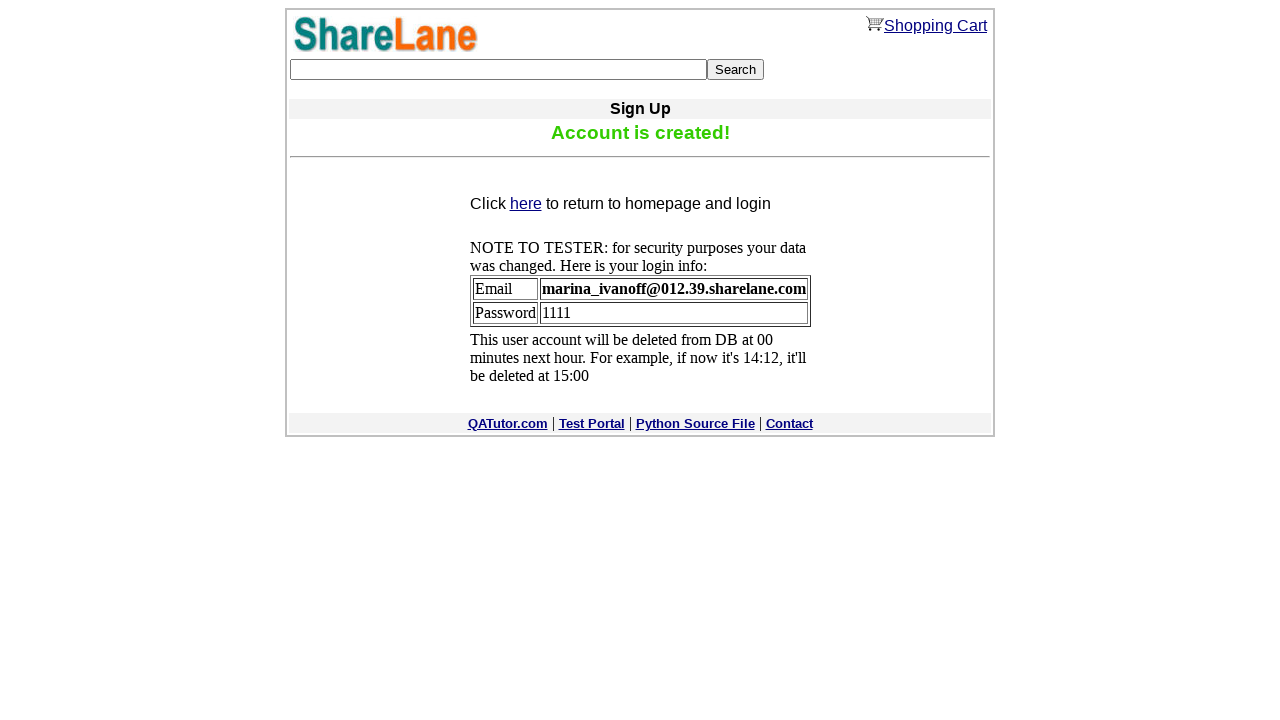

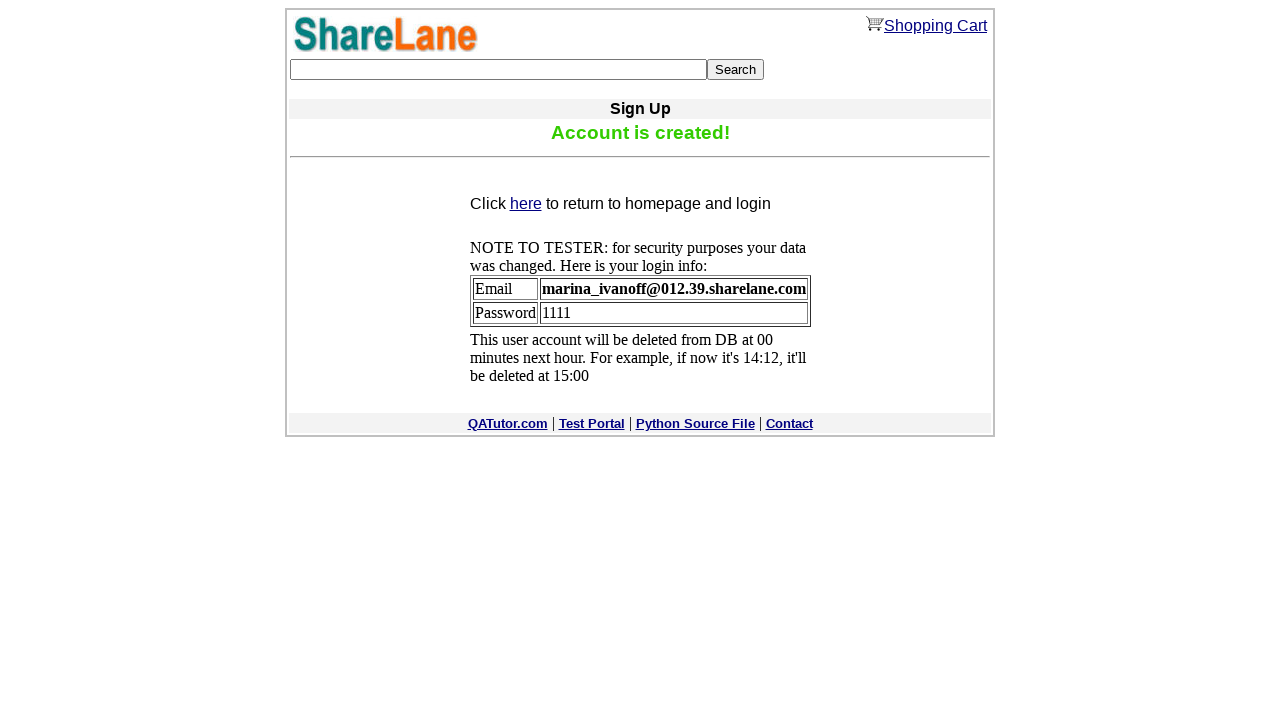